Tests radio button functionality by selecting Option 3, then Option 1, and clicking the result button to verify the final selection is displayed.

Starting URL: https://kristinek.github.io/site/examples/actions

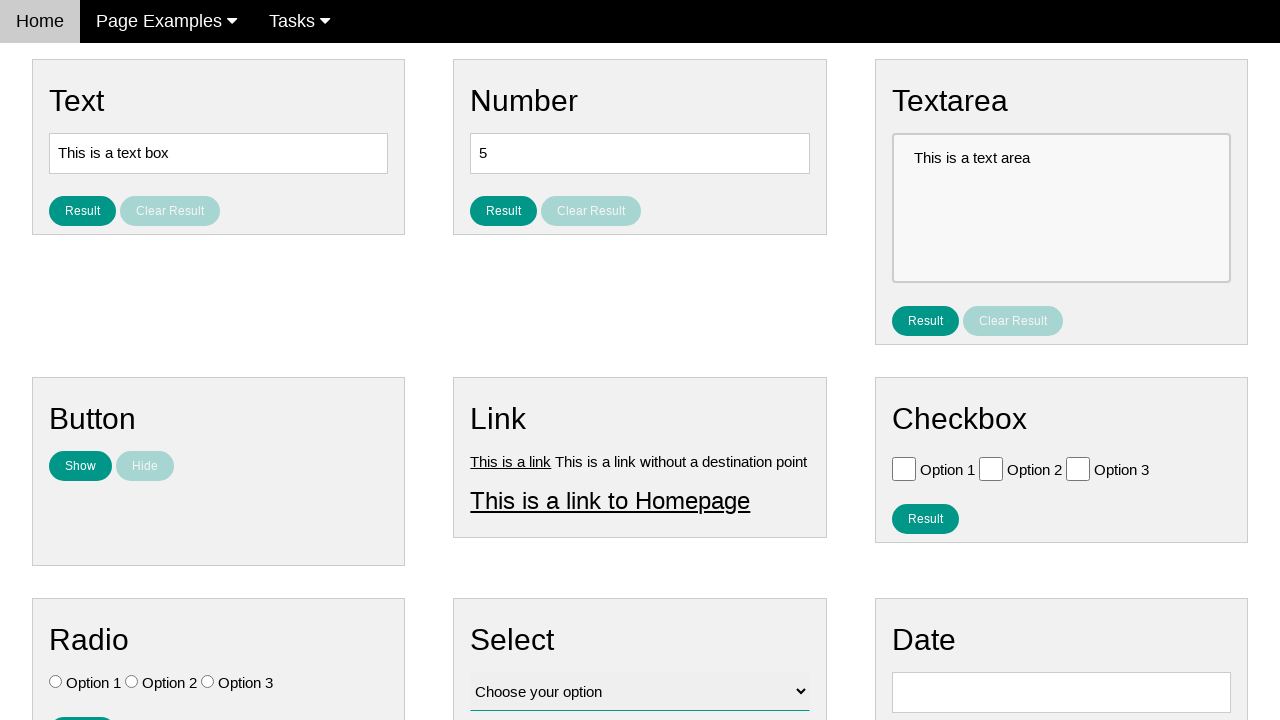

Located all radio button elements
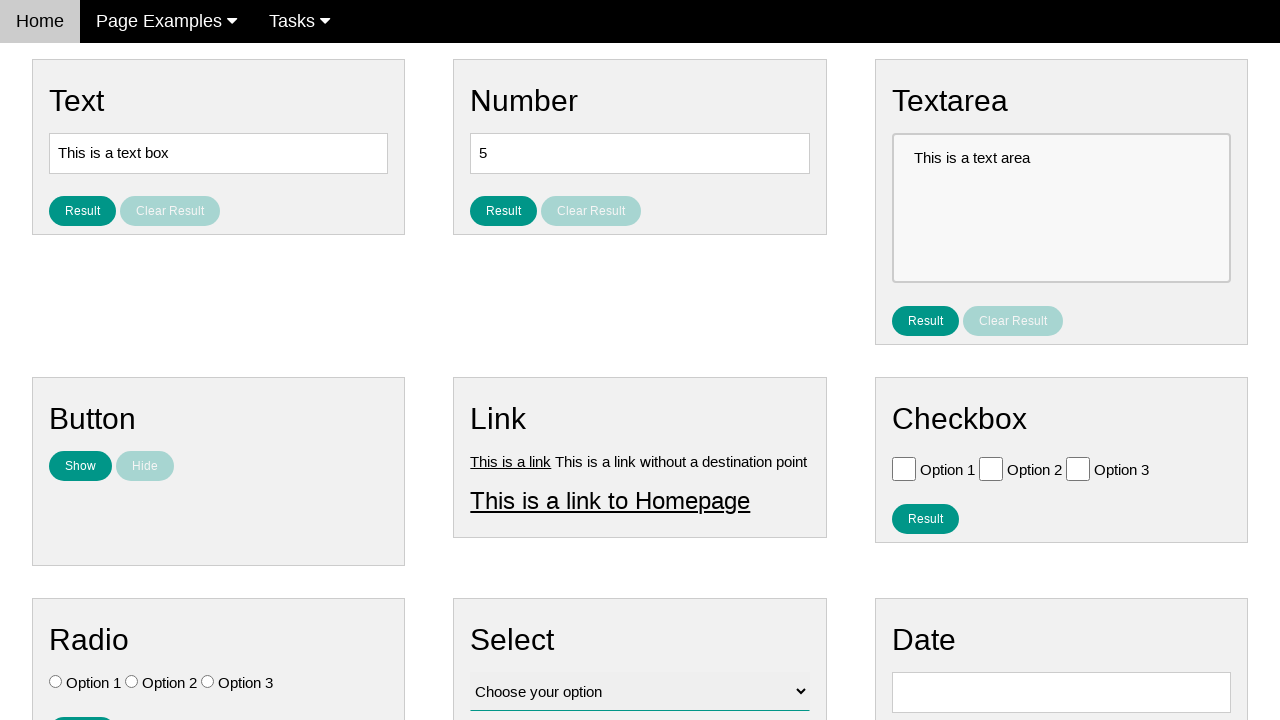

Selected Option 3 (third radio button) at (208, 682) on .w3-check[type='radio'] >> nth=2
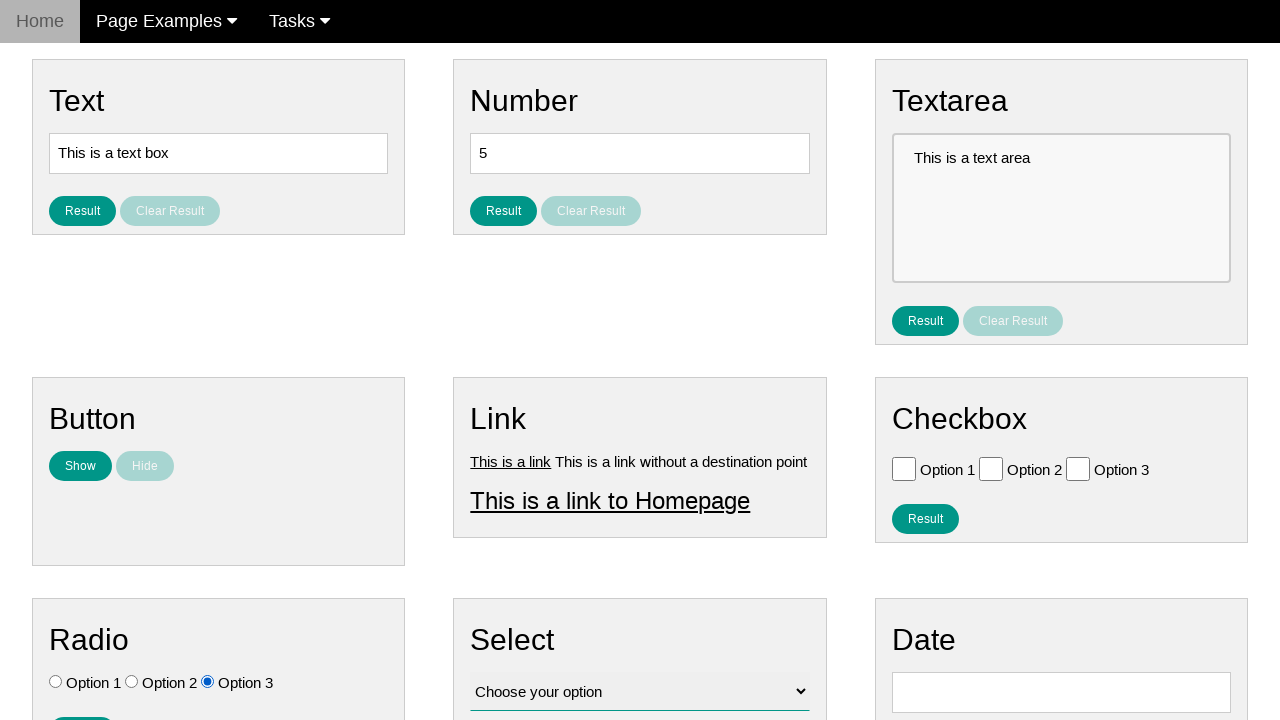

Selected Option 1 (first radio button) at (56, 682) on .w3-check[type='radio'] >> nth=0
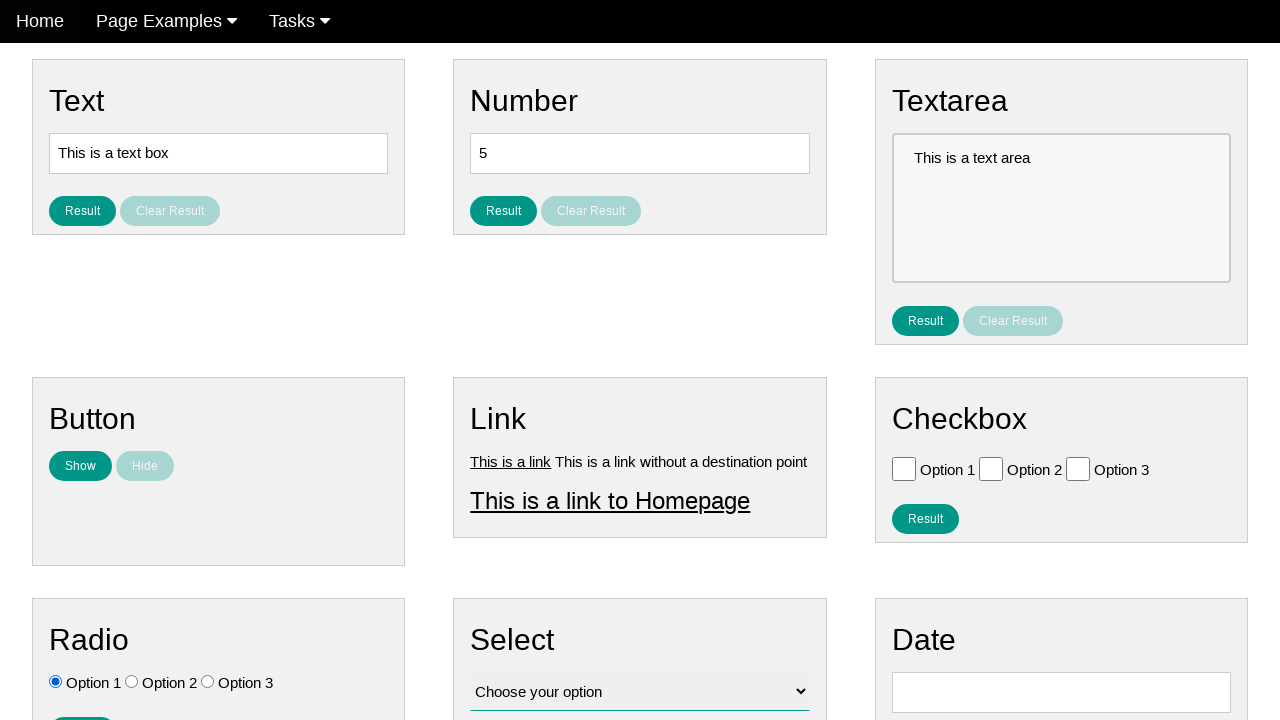

Clicked the result button to verify selection at (82, 705) on #result_button_ratio
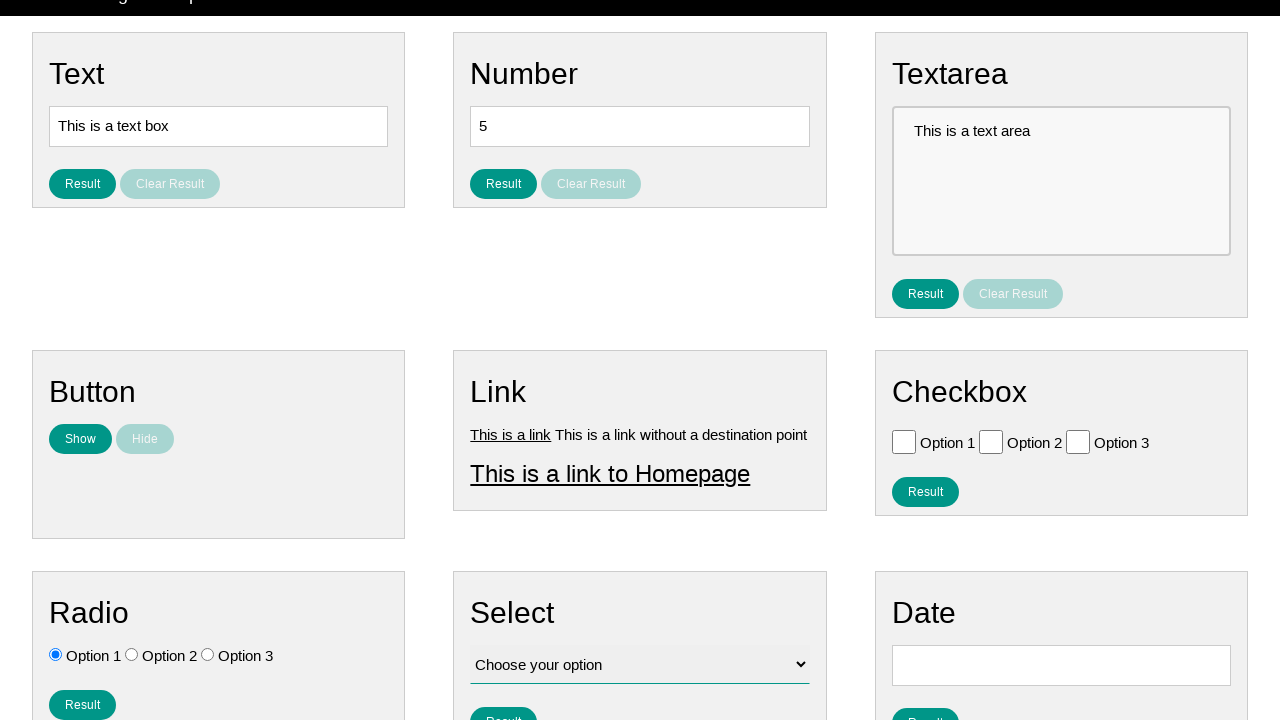

Result for radio button selection displayed
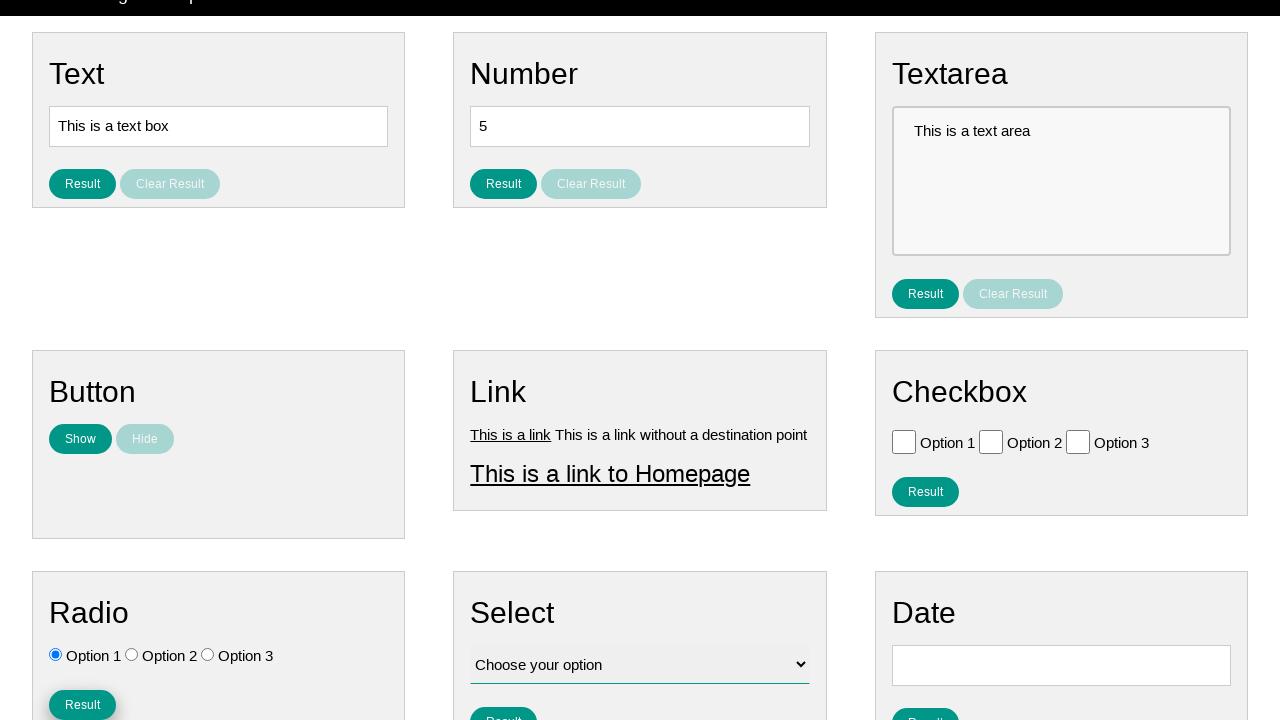

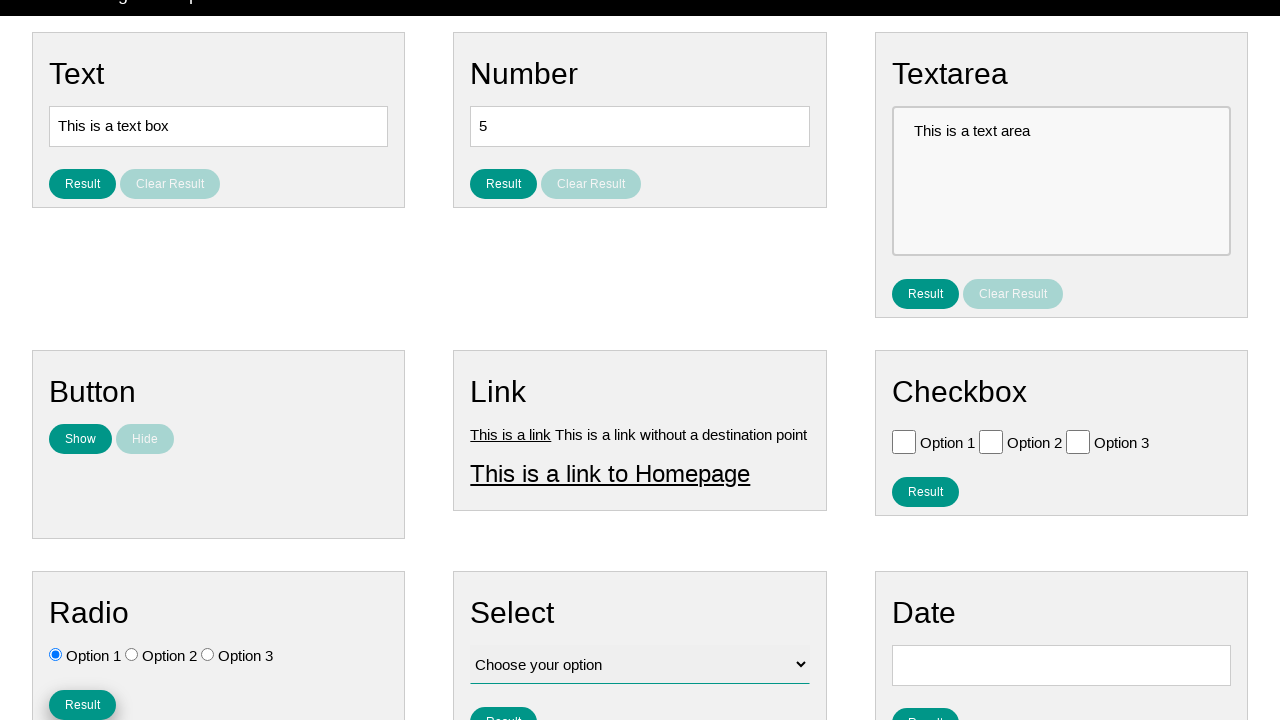